Tests multiple window handling by clicking a link that opens a new window, switching to it, and verifying the URL

Starting URL: https://the-internet.herokuapp.com/

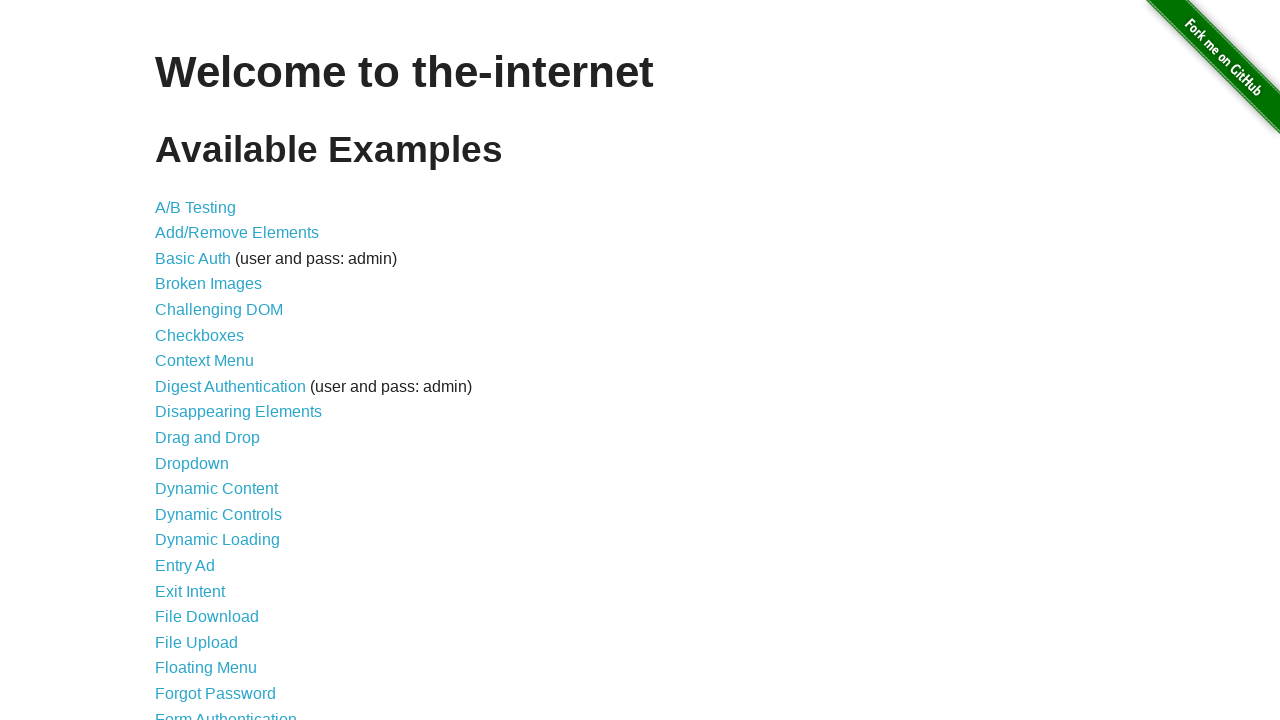

Clicked on Multiple Windows link at (218, 369) on a:text('Multiple Windows')
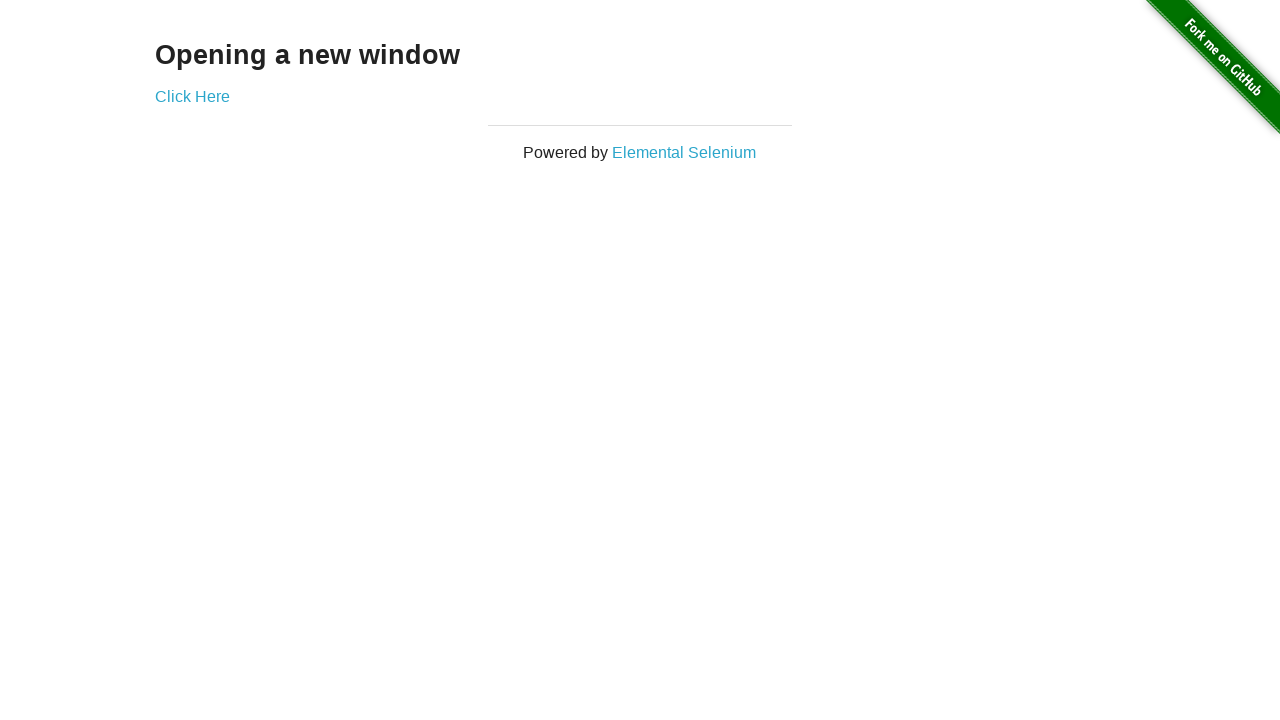

Clicked on 'Click Here' link to open new window at (192, 96) on a:text('Click Here')
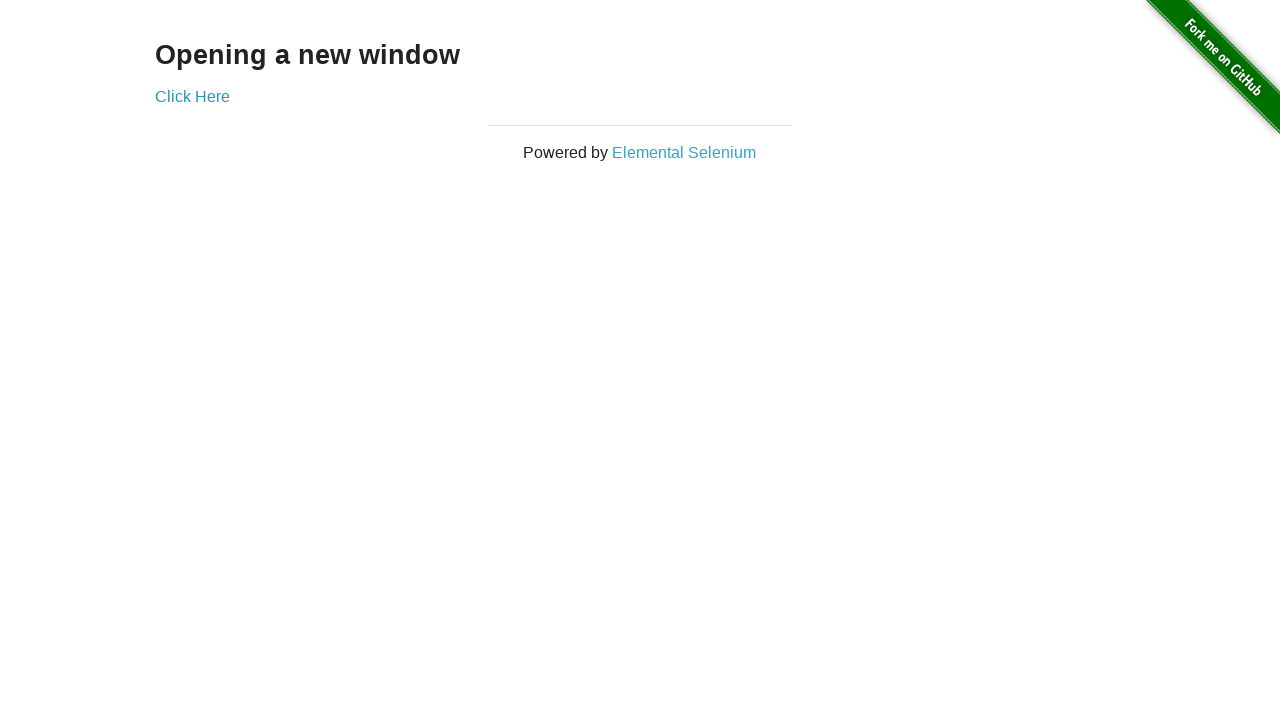

New window popup captured
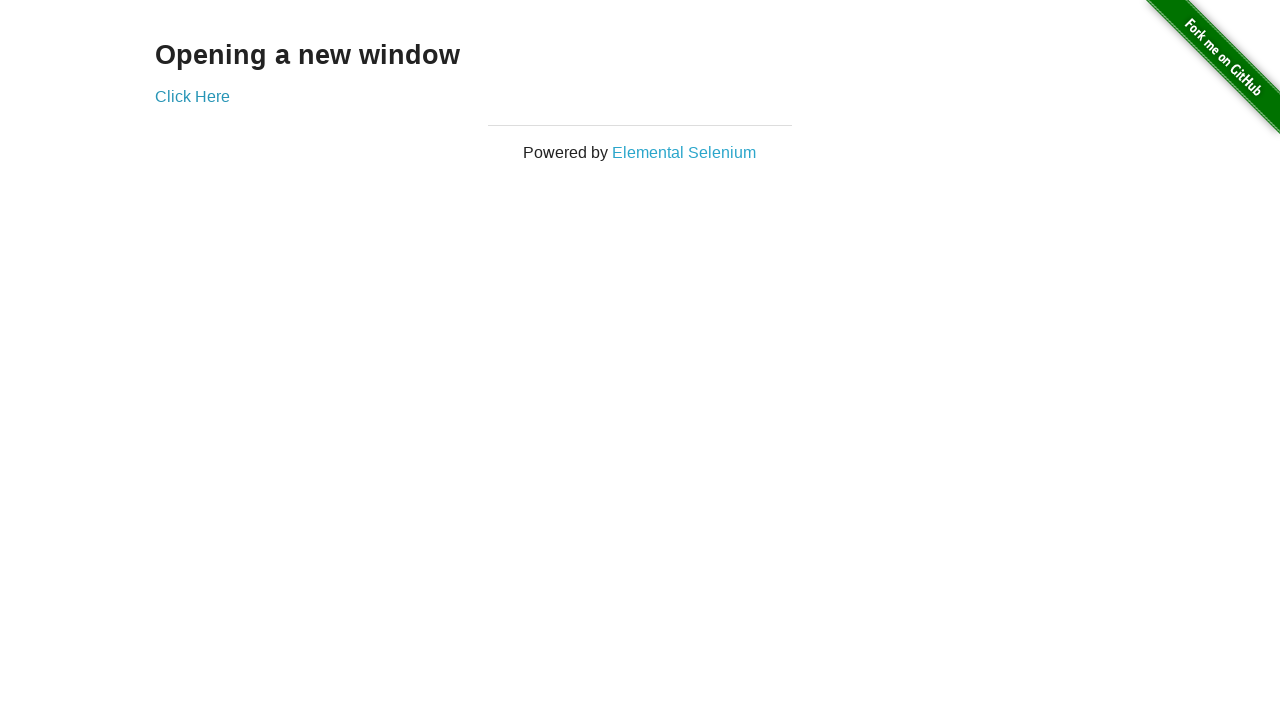

New window page loaded
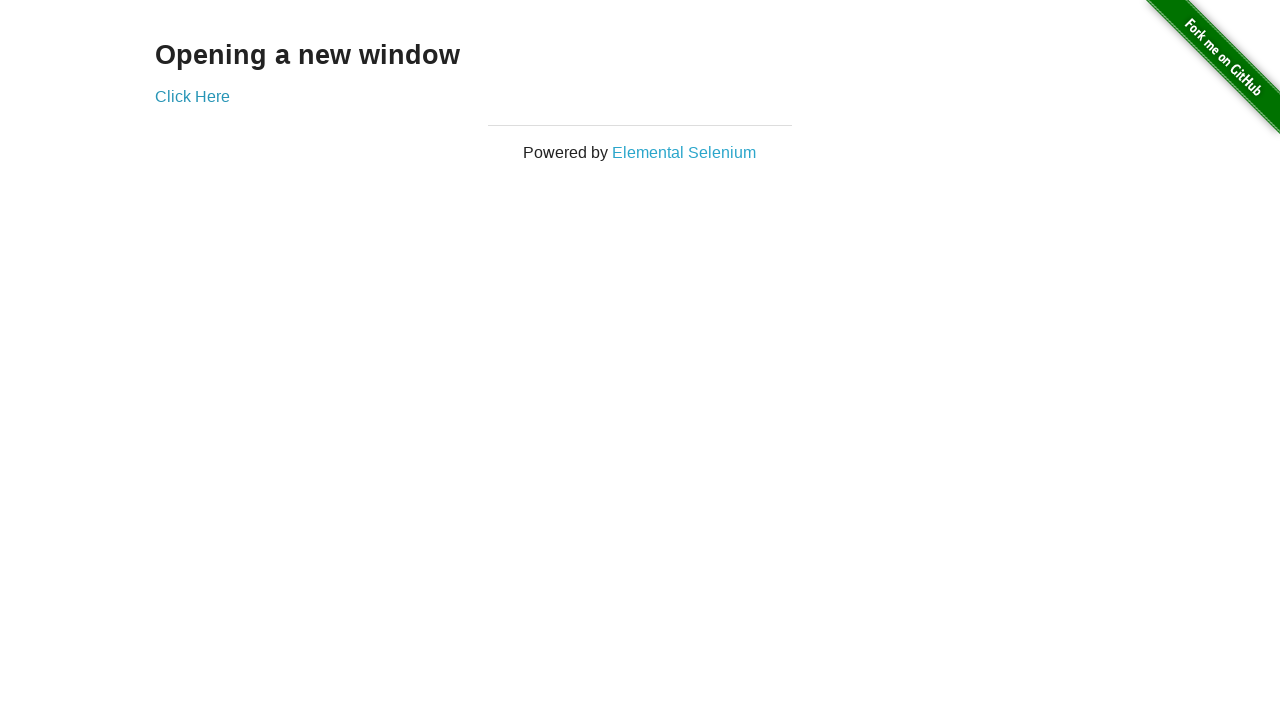

Verified new window URL is https://the-internet.herokuapp.com/windows/new
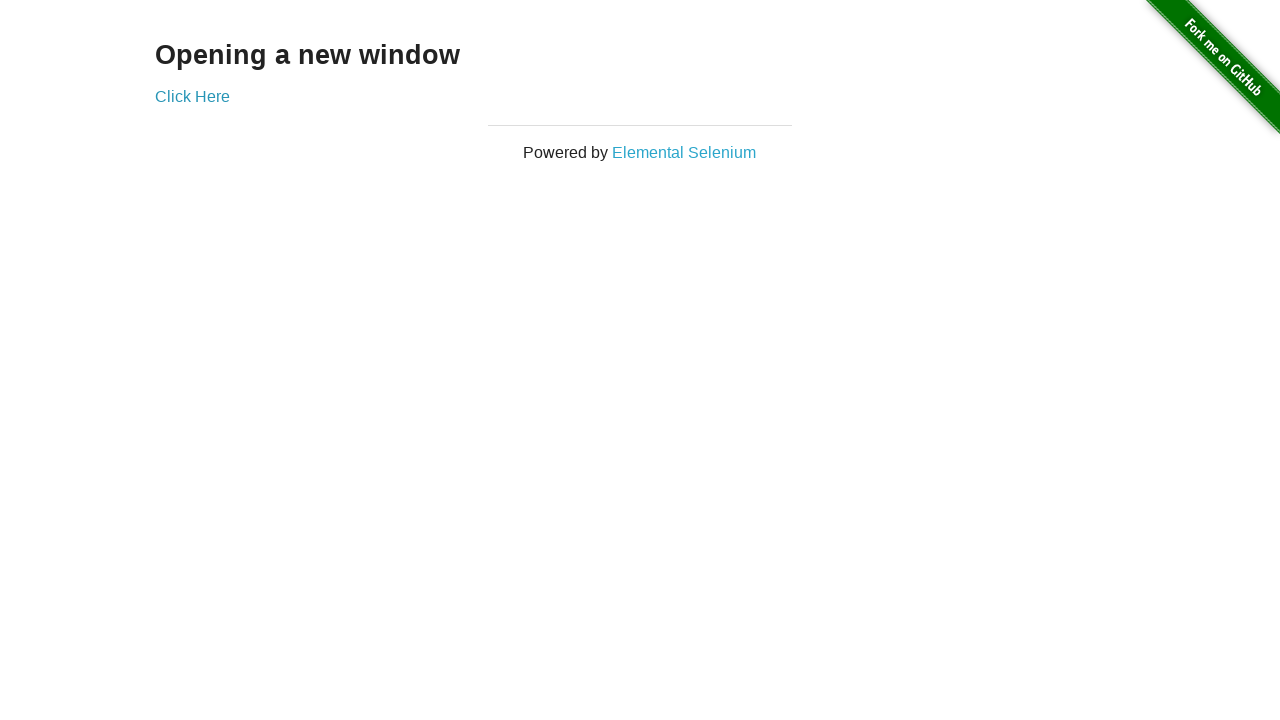

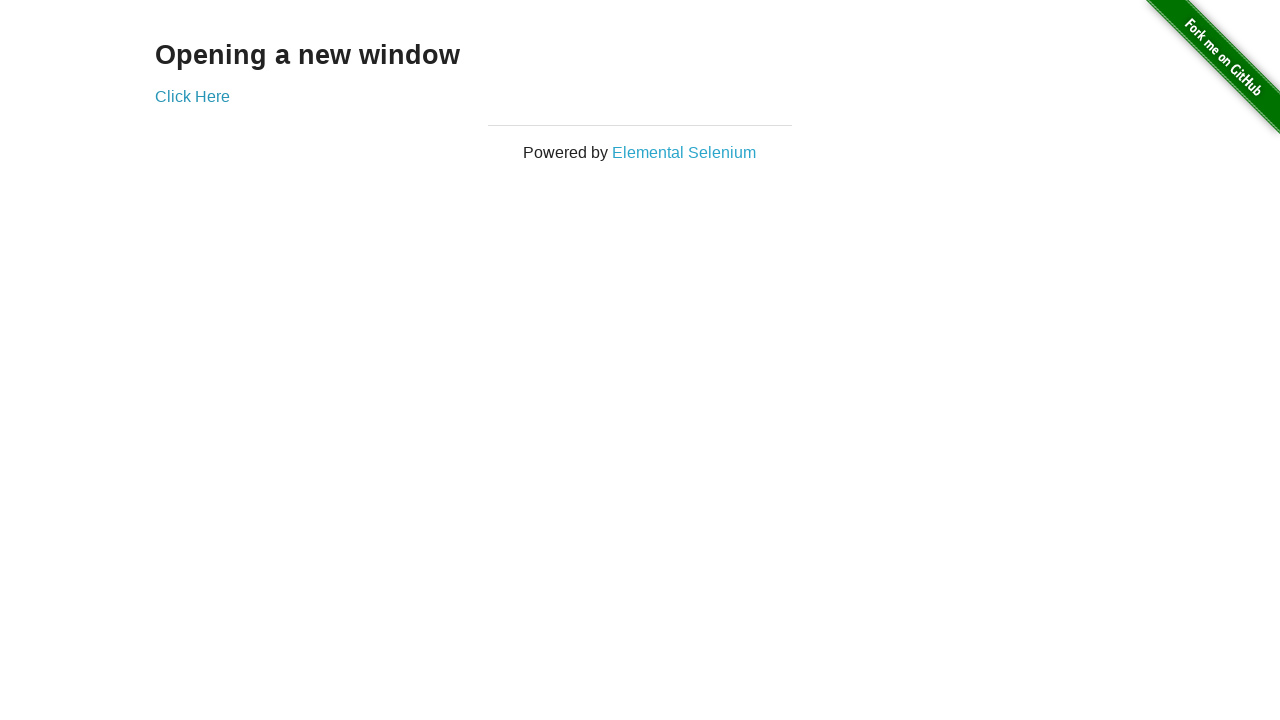